Tests browser alert handling by clicking a button that triggers a timed alert after 5 seconds, waiting for the alert to appear, and accepting it

Starting URL: https://demoqa.com/alerts

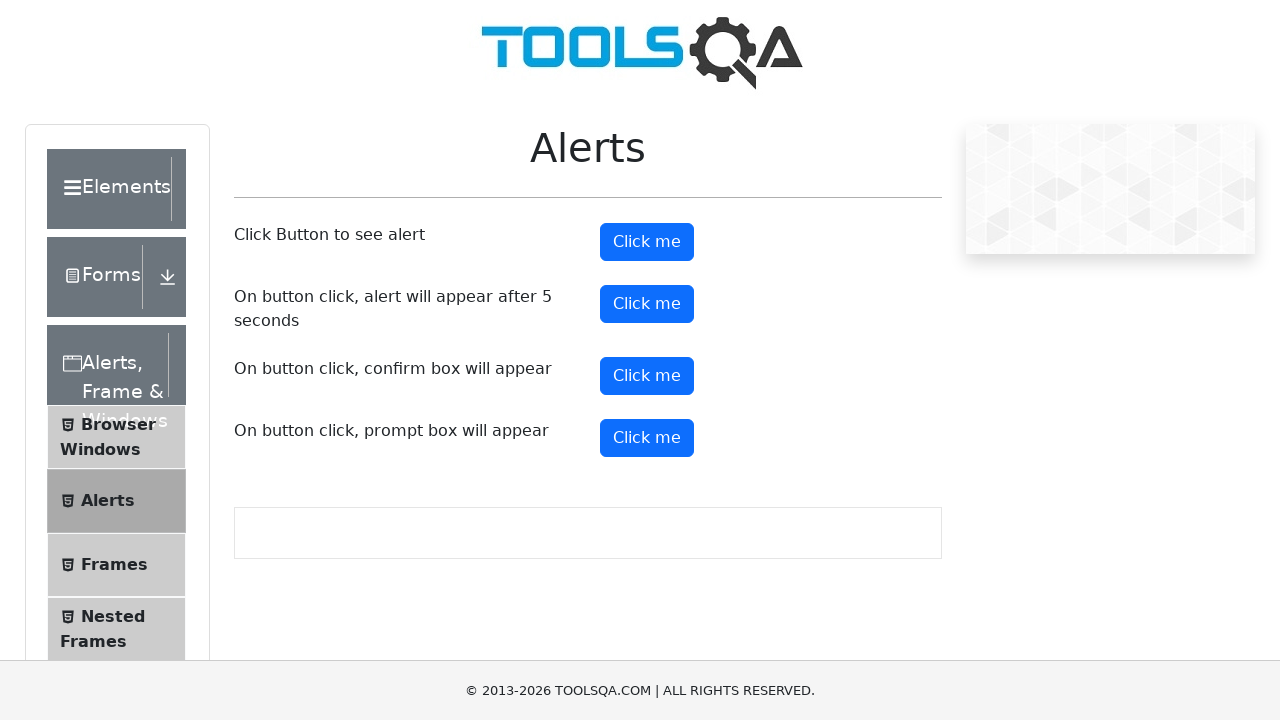

Clicked the timer alert button to trigger alert after 5 seconds at (647, 304) on #timerAlertButton
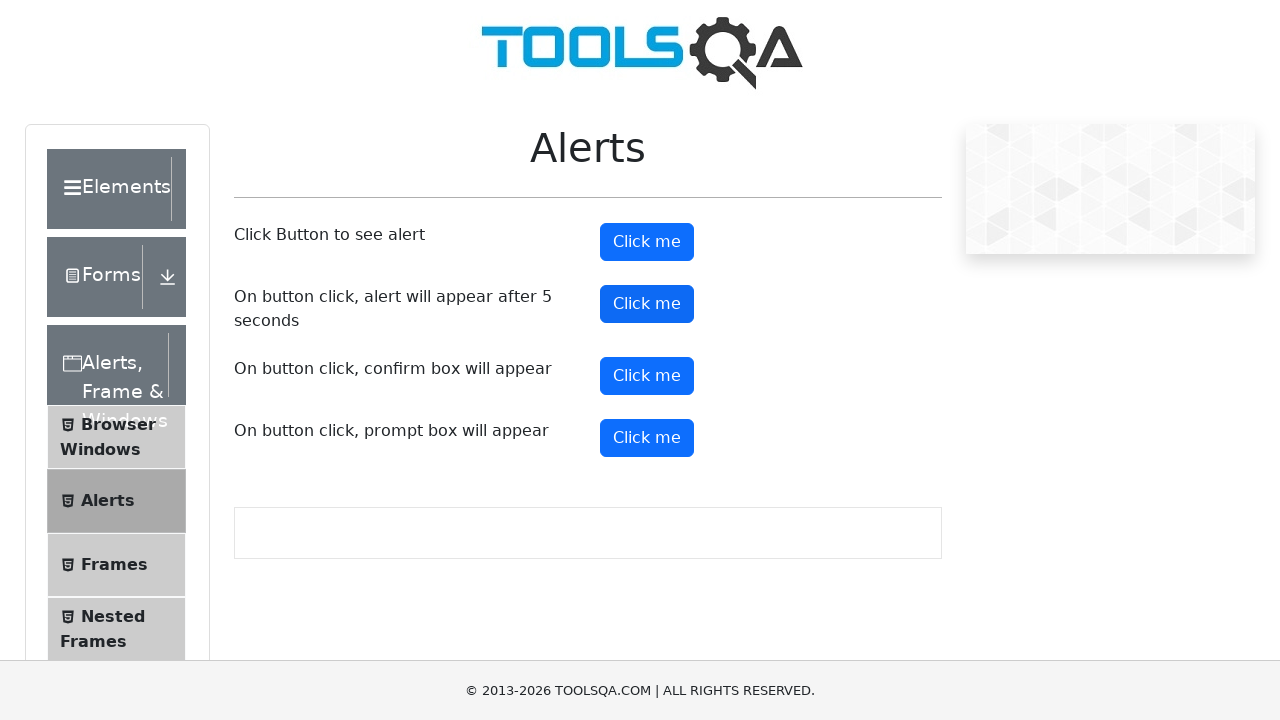

Set up dialog handler to accept alert when it appears
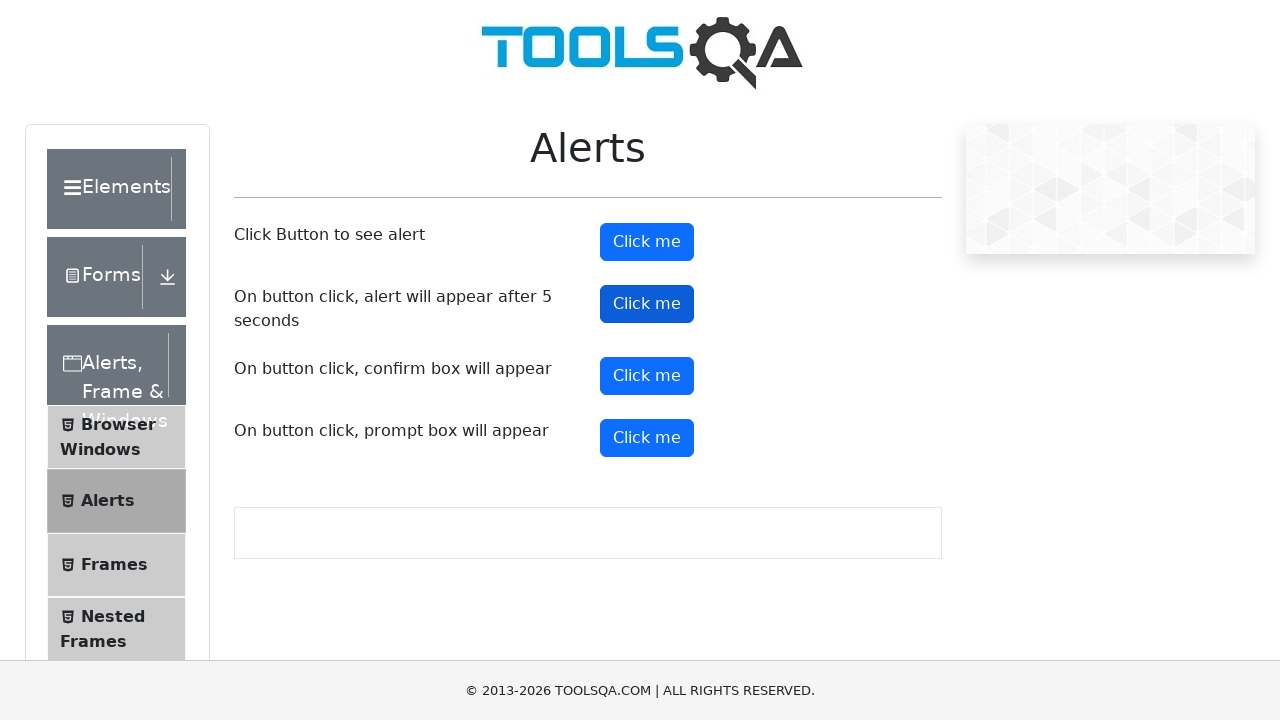

Waited 6 seconds for alert to appear and be automatically accepted
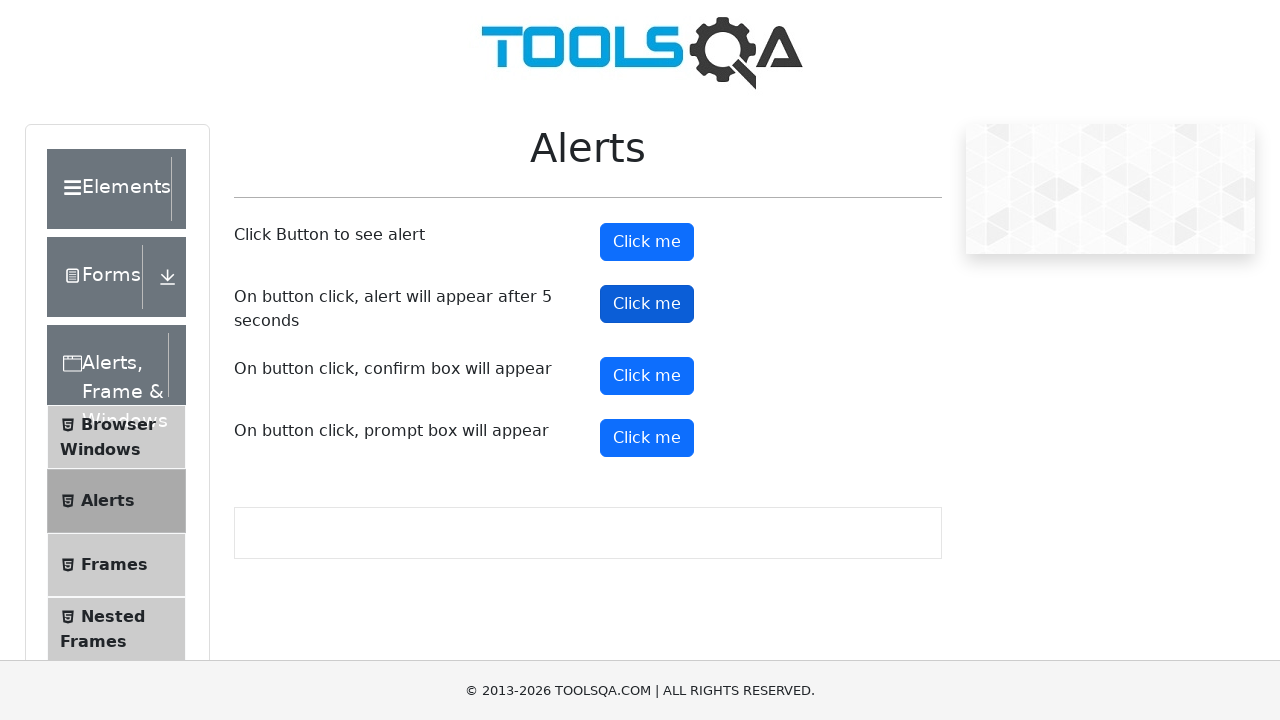

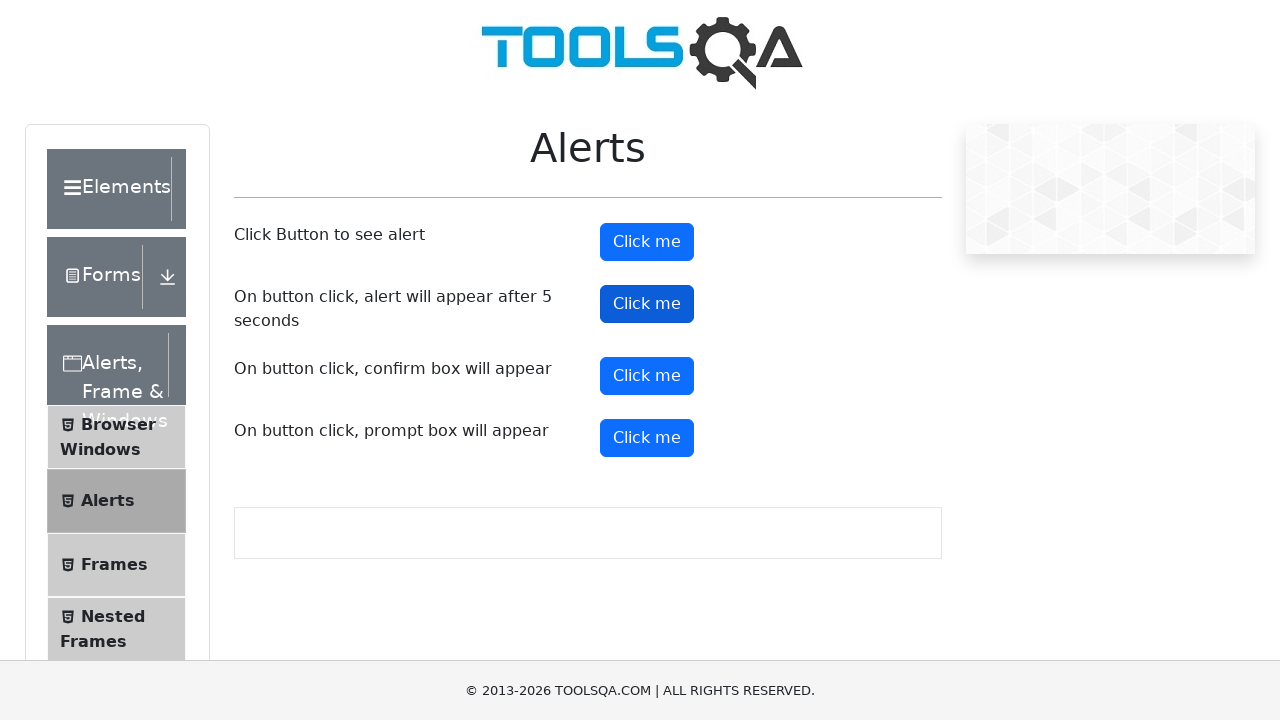